Tests context menu functionality by navigating to the context menu page and performing a right-click action on the designated area

Starting URL: https://the-internet.herokuapp.com/

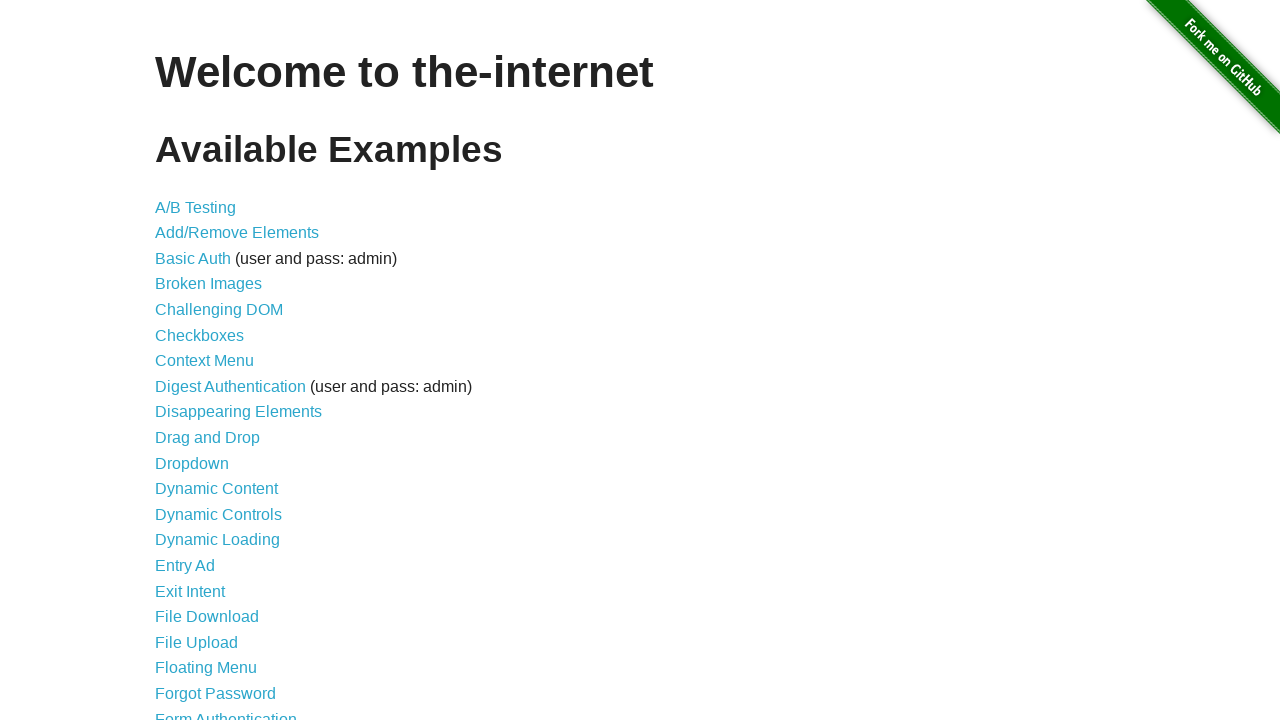

Clicked on Context Menu link at (204, 361) on a:text('Context Menu')
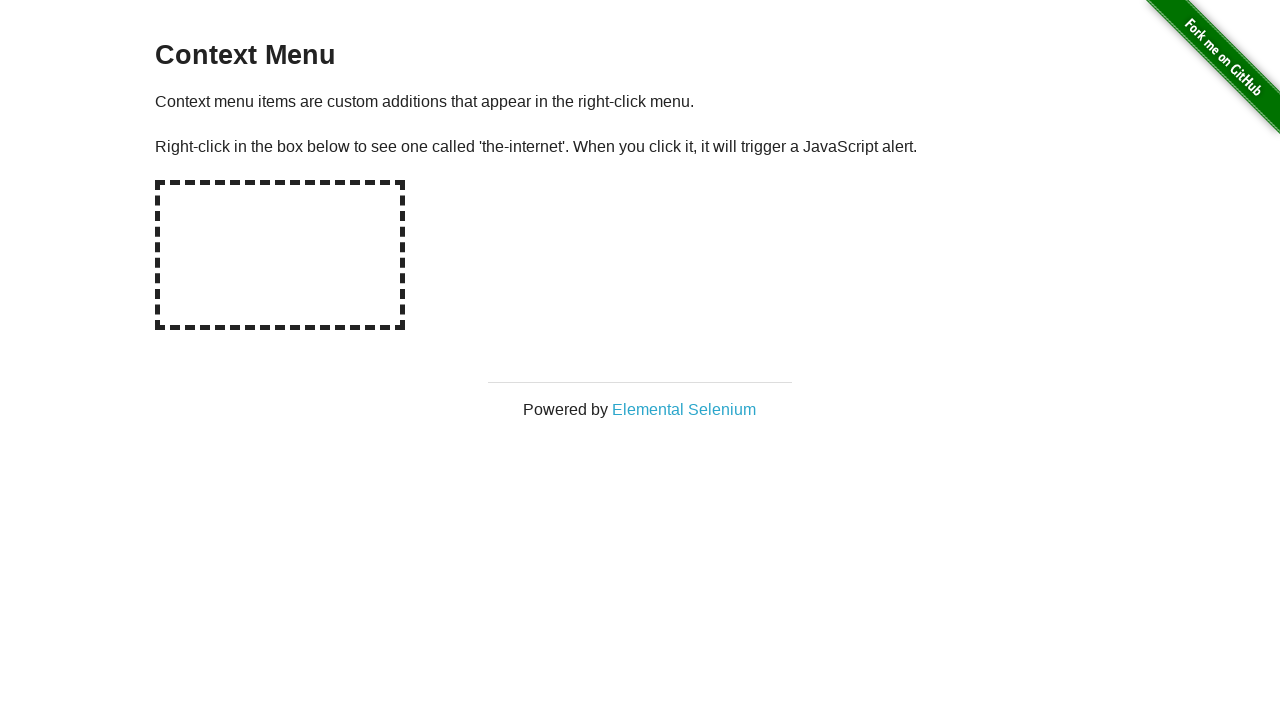

Right-clicked on the hot-spot area to open context menu at (280, 255) on #hot-spot
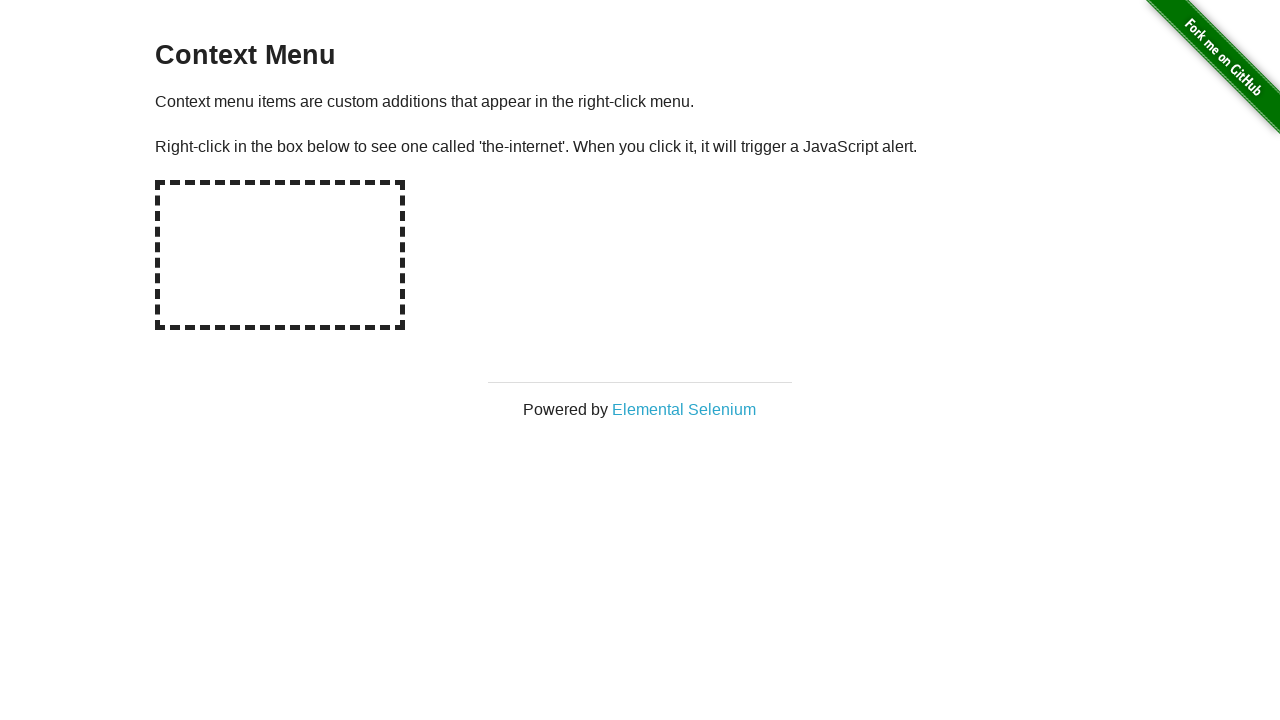

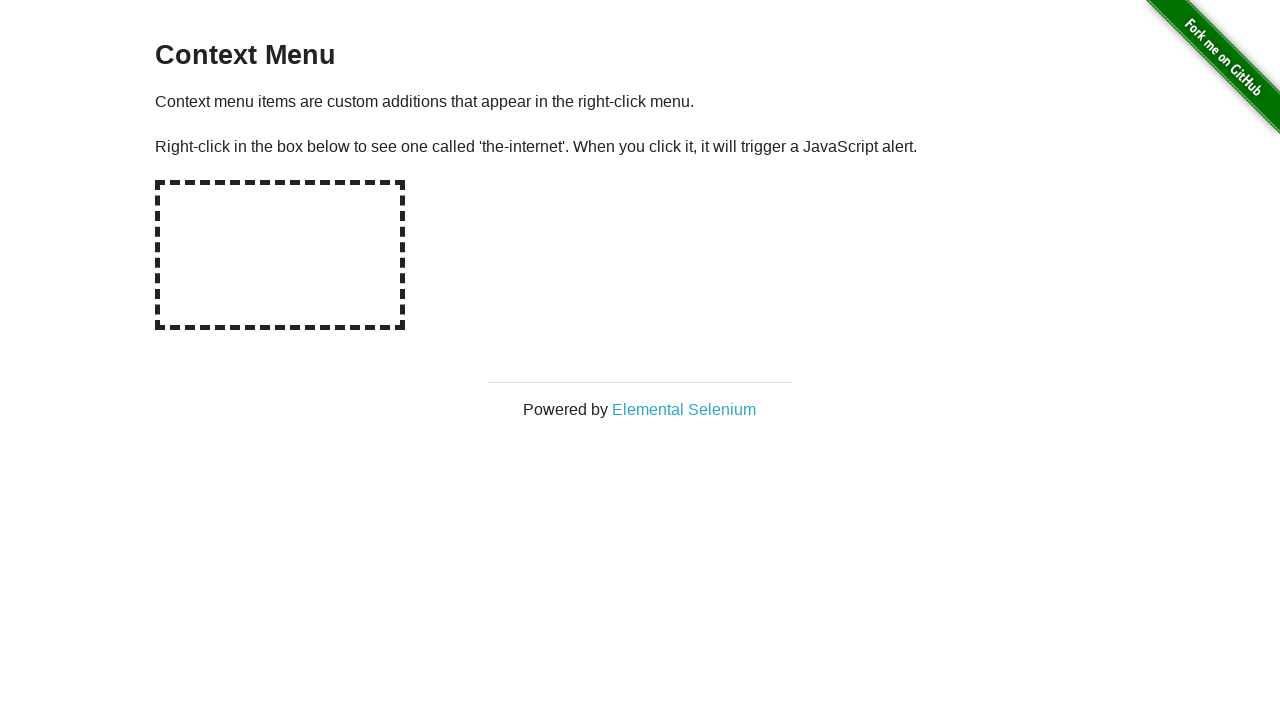